Tests handling of a simple alert dialog by clicking a button that triggers an alert and accepting it

Starting URL: https://demo.automationtesting.in/Alerts.html

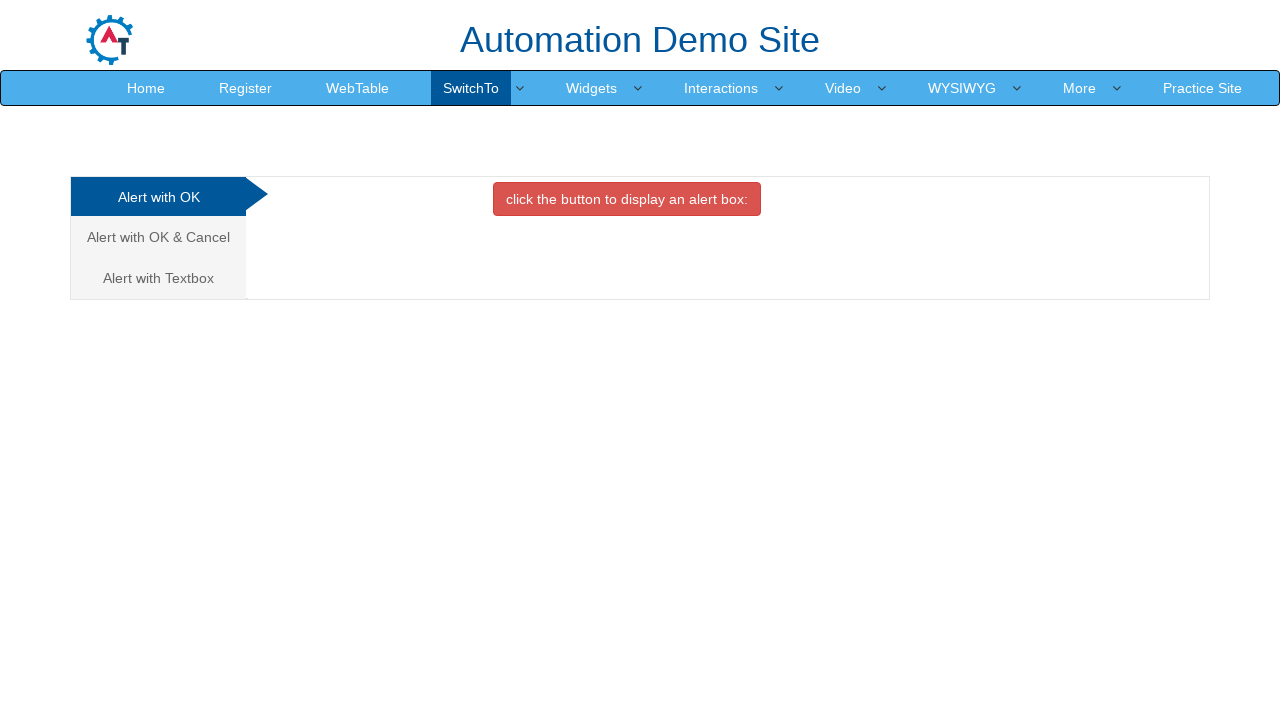

Clicked button to trigger alert dialog at (627, 199) on .btn-danger
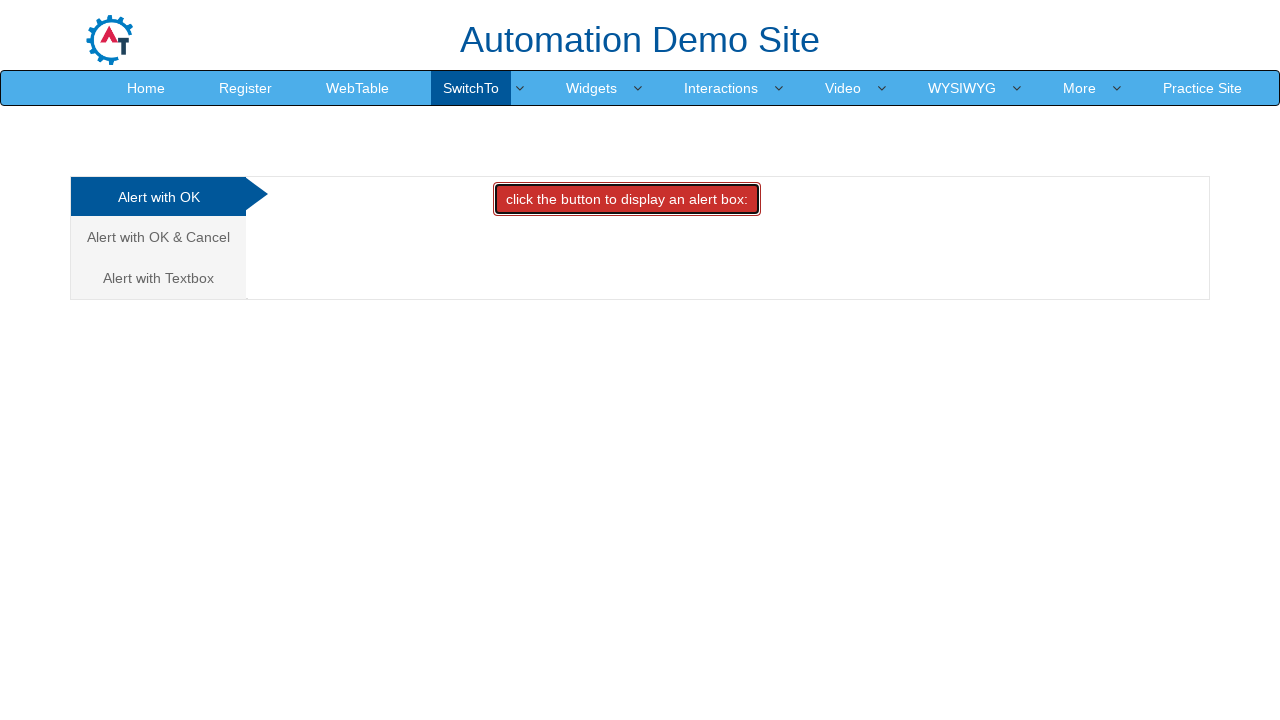

Set up dialog handler to accept alert
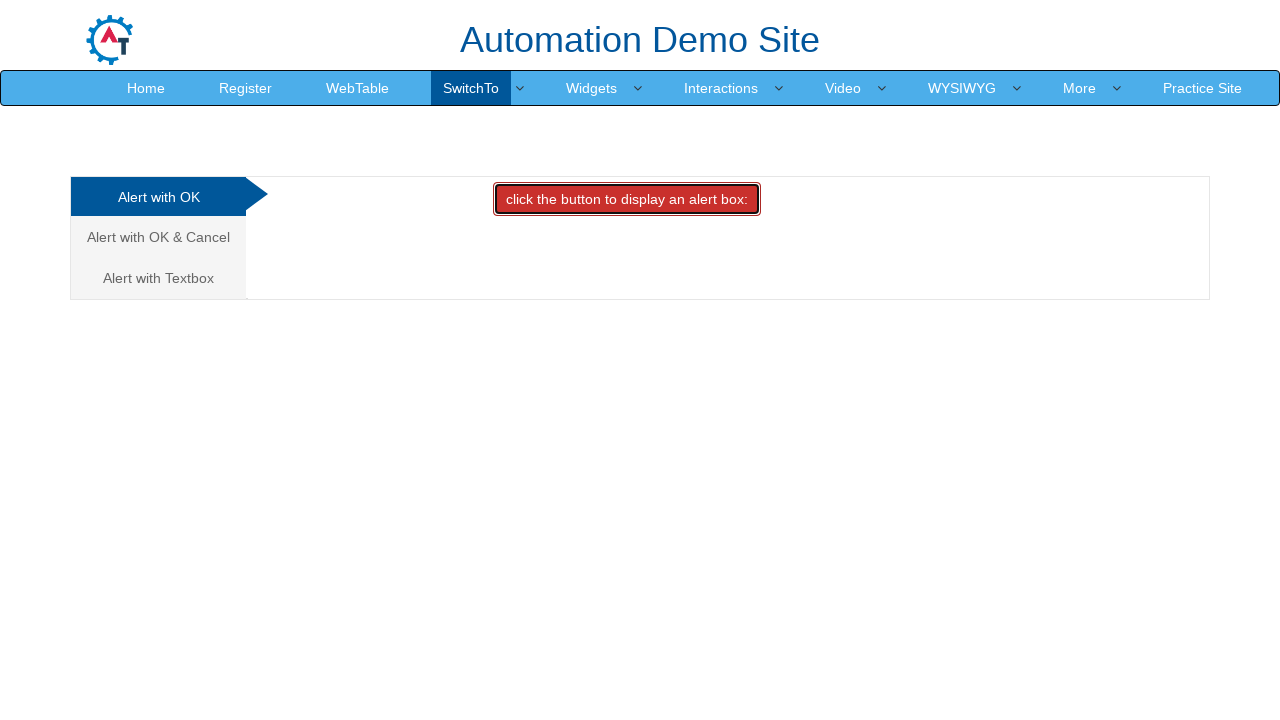

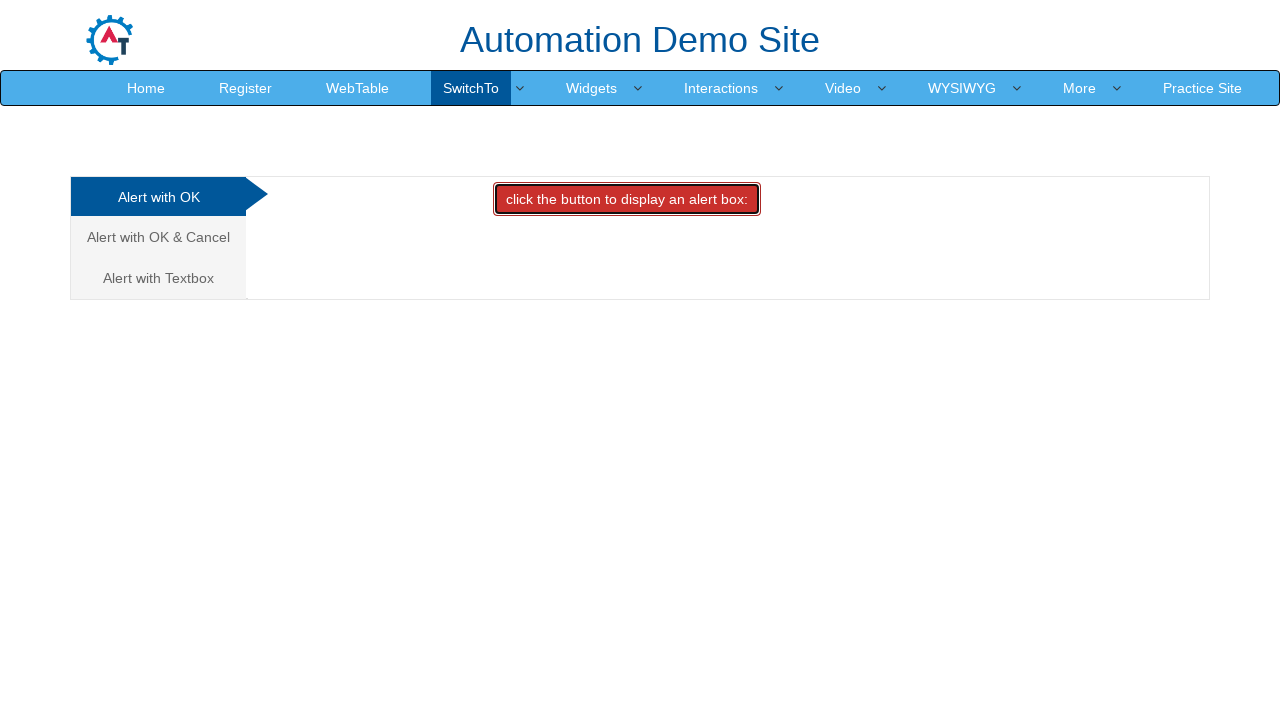